Tests checkbox interaction by clicking on both checkboxes on the page to toggle their states

Starting URL: https://the-internet.herokuapp.com/checkboxes

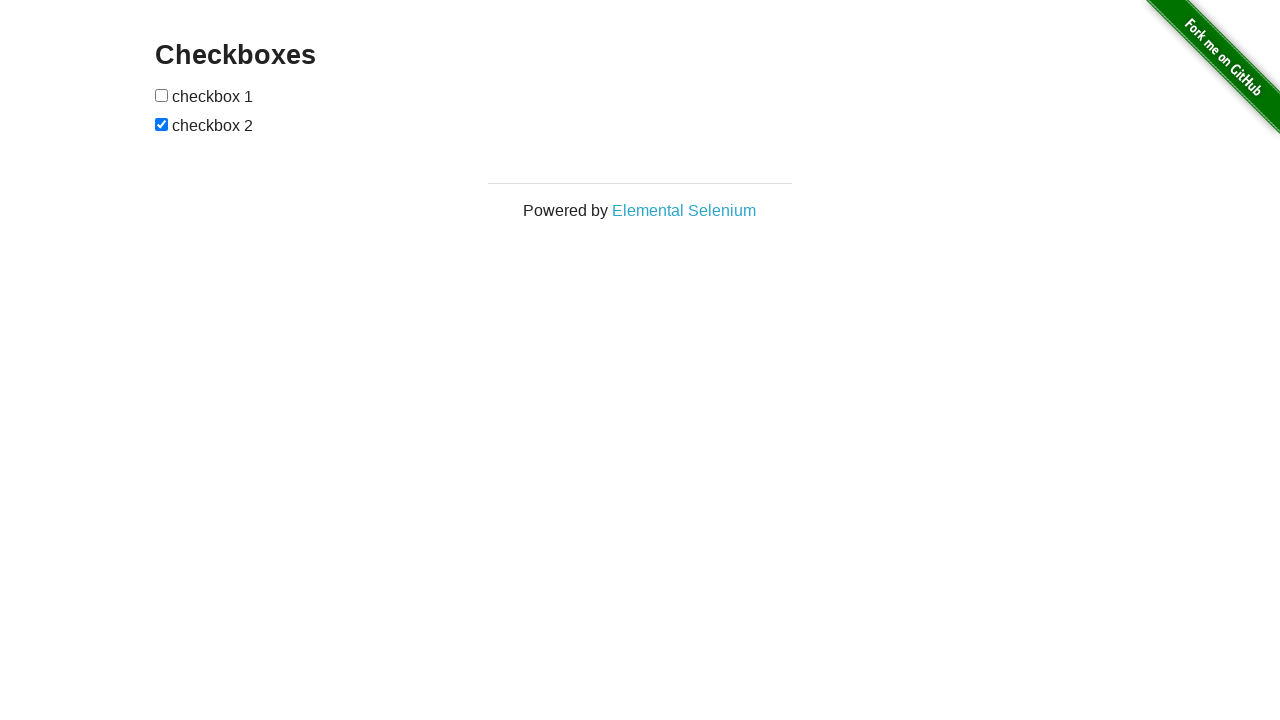

Located all checkboxes on the page
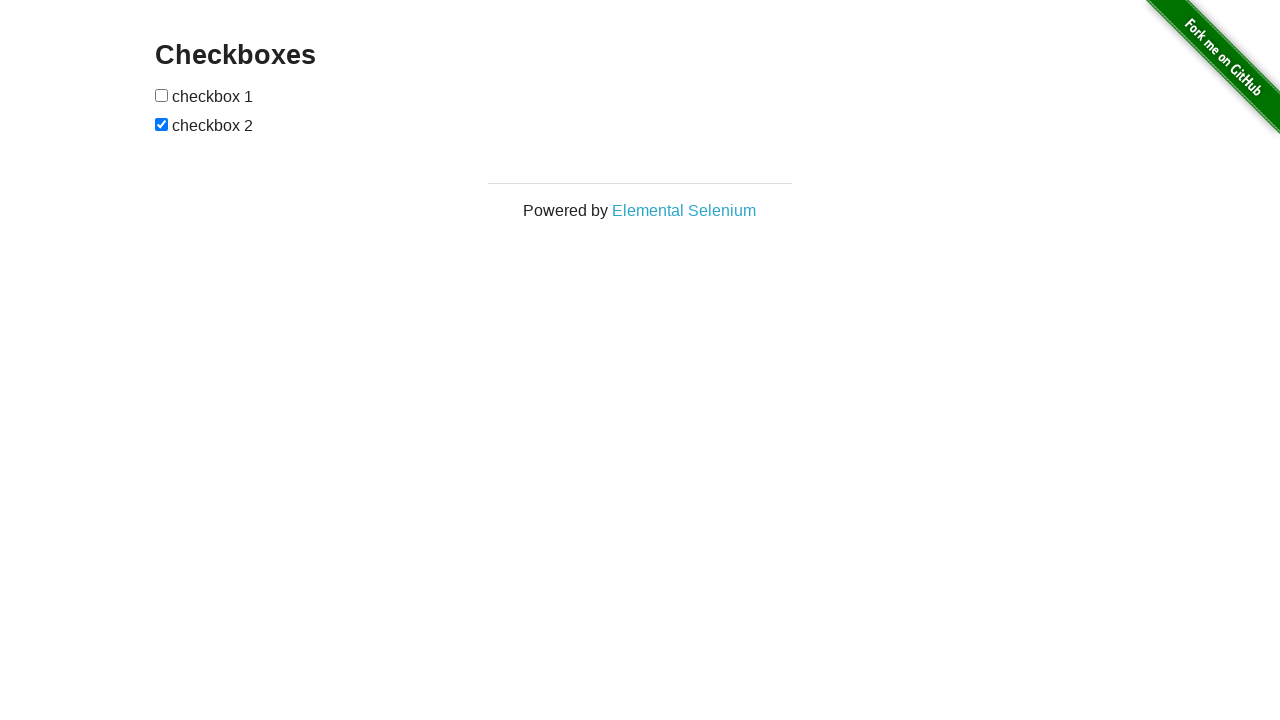

Clicked the first checkbox to toggle its state at (162, 95) on input[type='checkbox'] >> nth=0
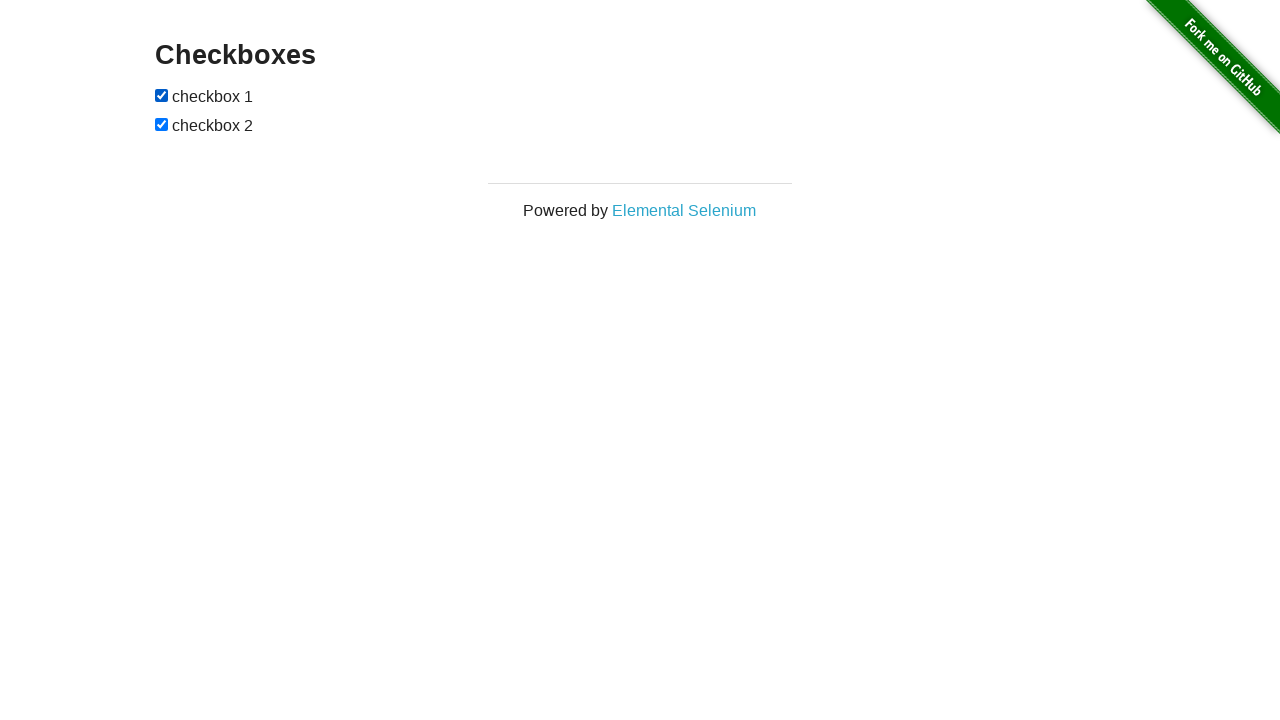

Clicked the second checkbox to toggle its state at (162, 124) on input[type='checkbox'] >> nth=1
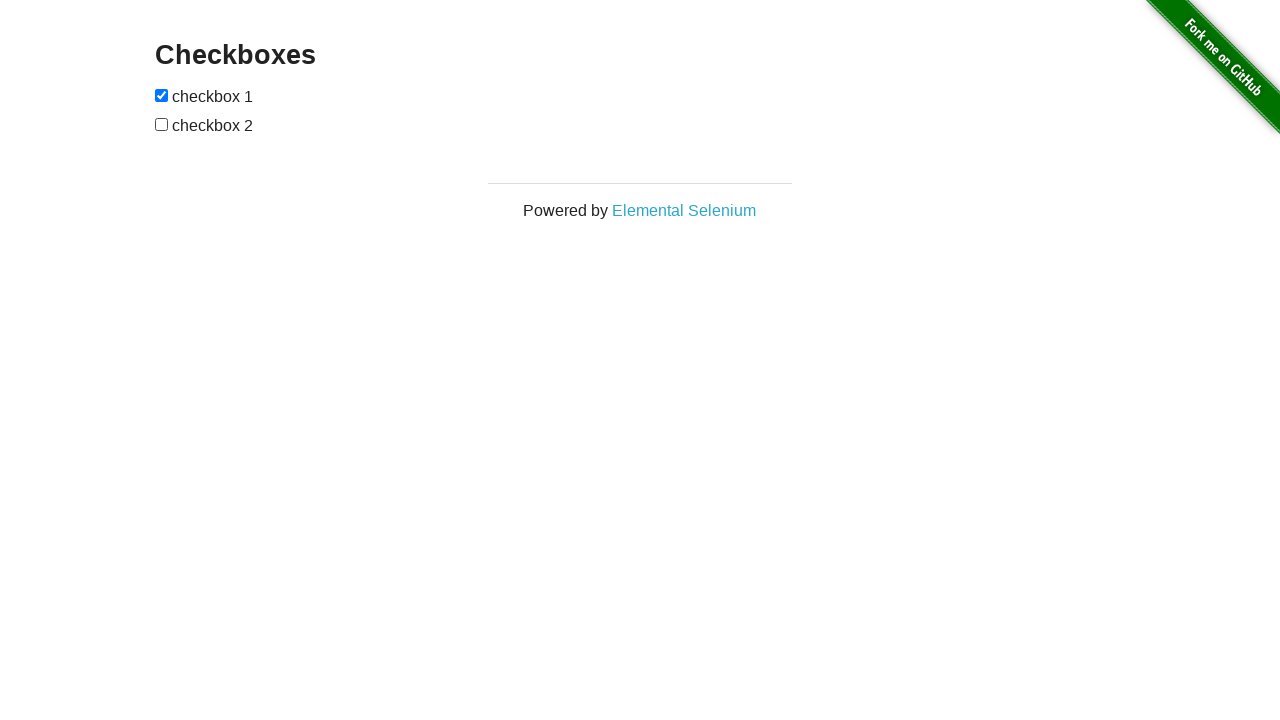

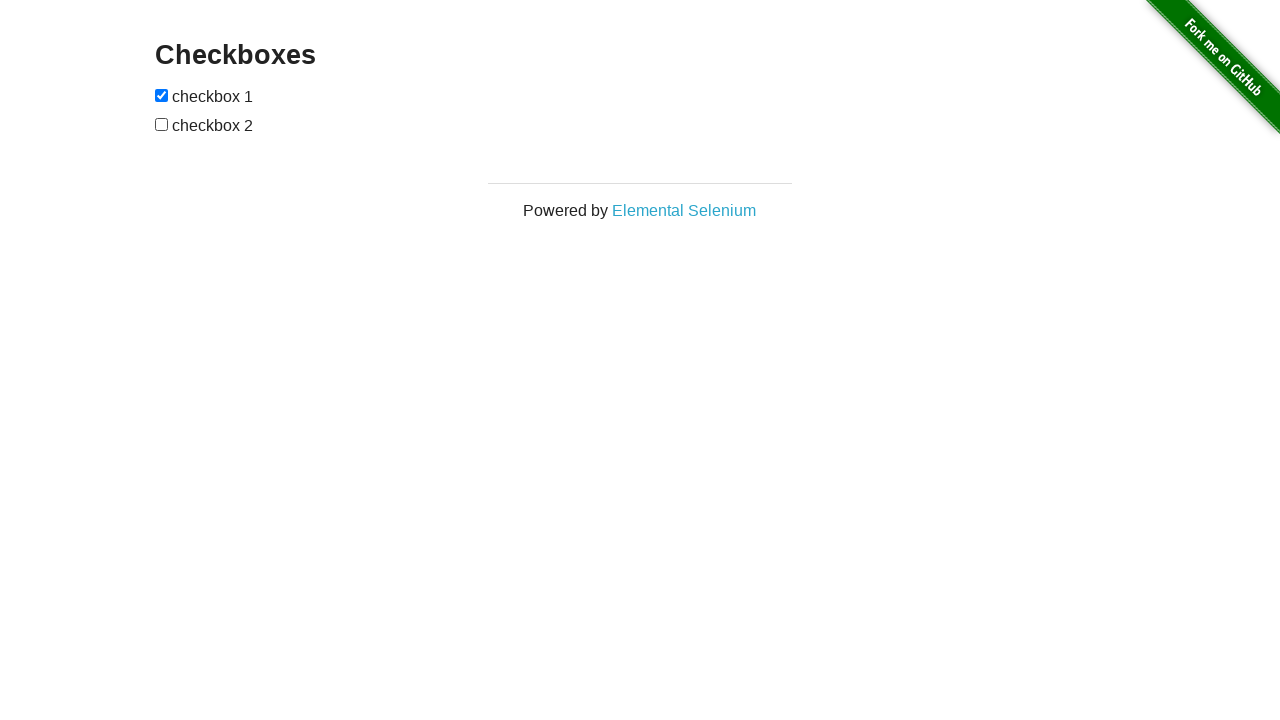